Tests checkbox selection by ensuring both checkboxes on the page are selected if they aren't already

Starting URL: https://the-internet.herokuapp.com/checkboxes

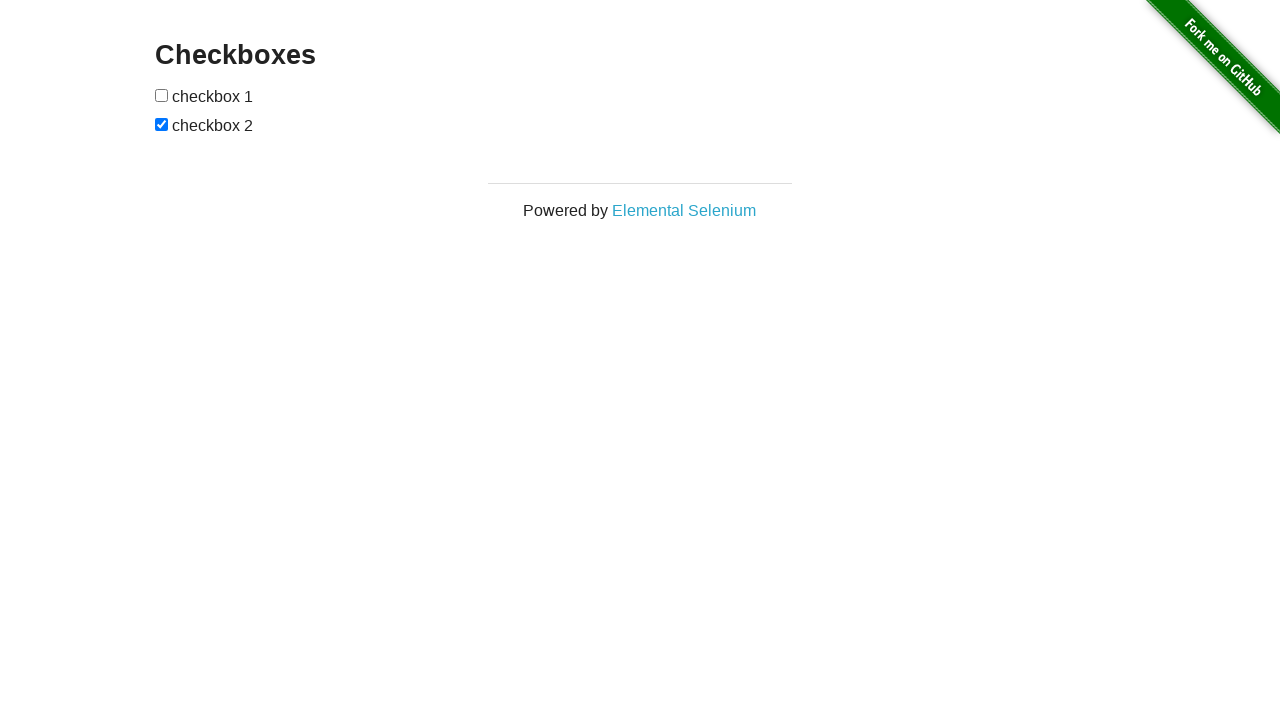

Located the first checkbox on the page
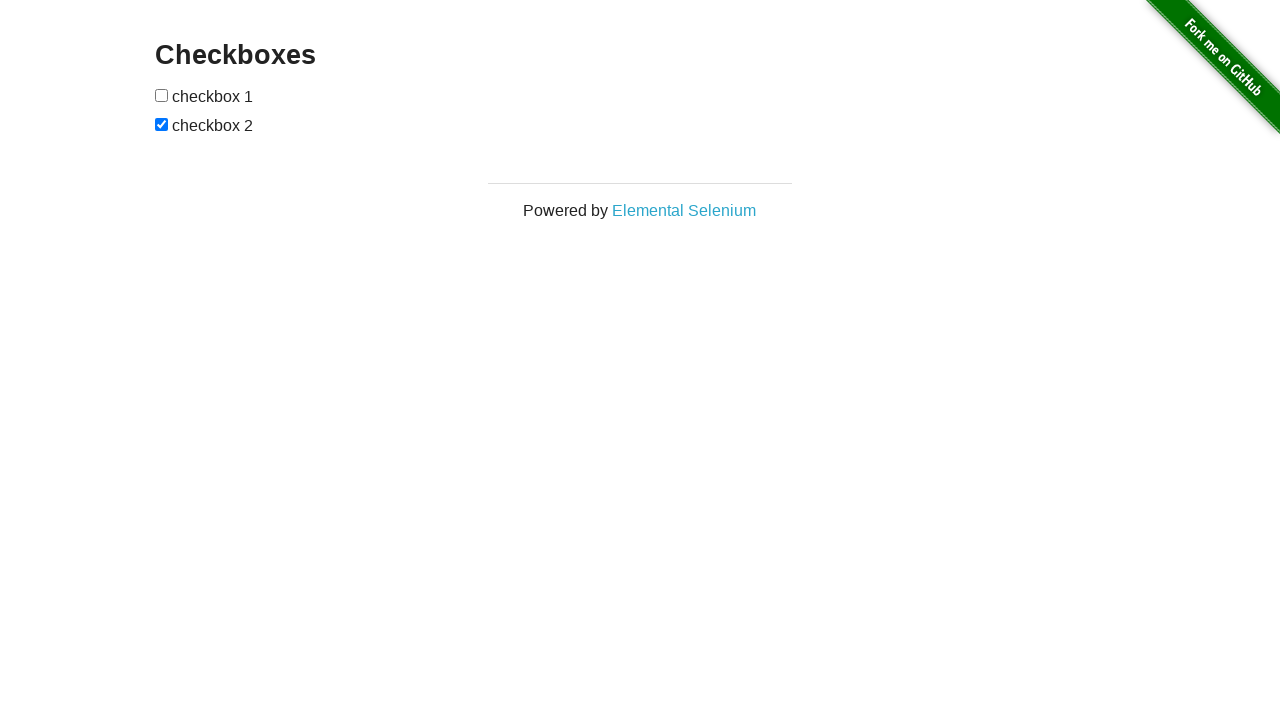

Located the second checkbox on the page
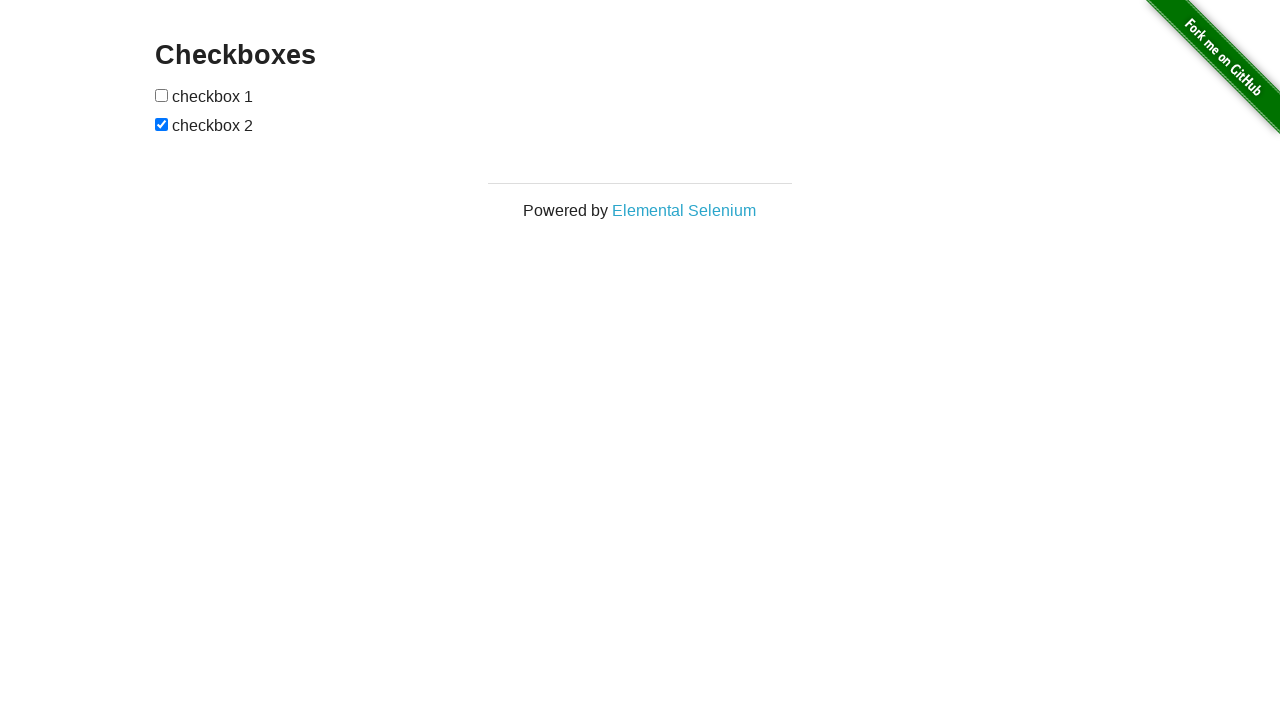

Checked first checkbox state
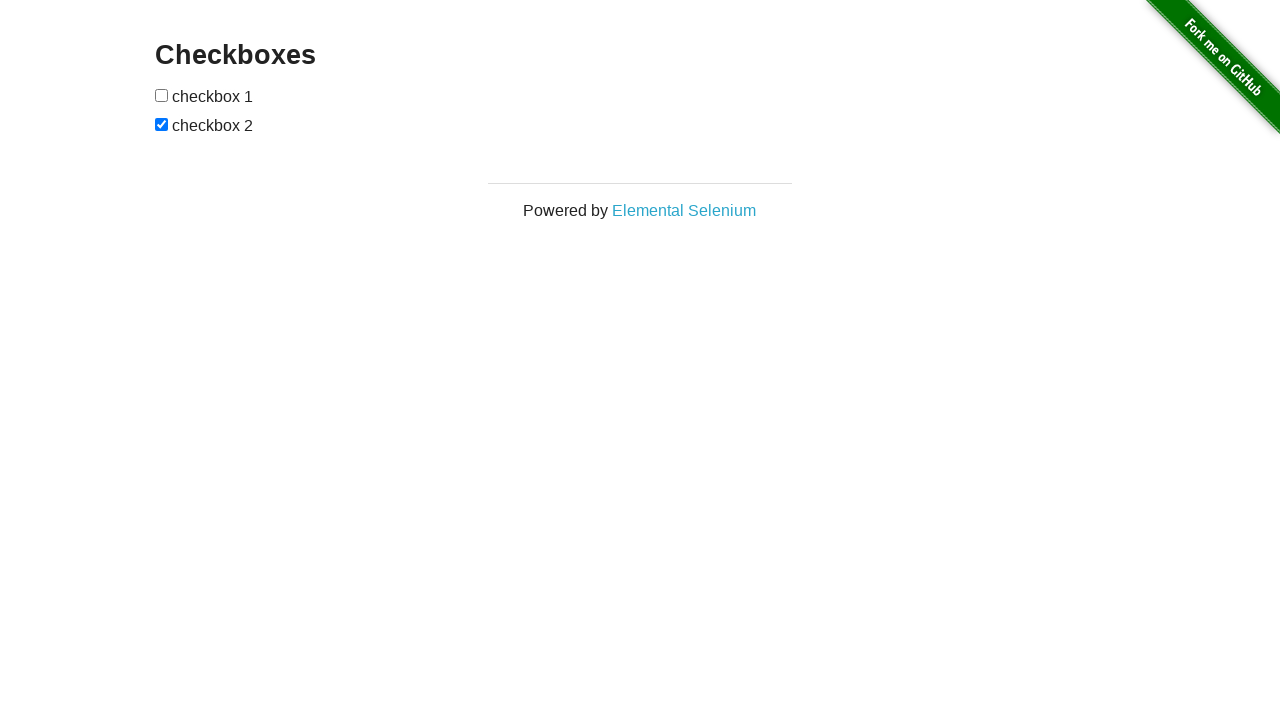

Clicked first checkbox to select it at (162, 95) on (//input[@type='checkbox'])[1]
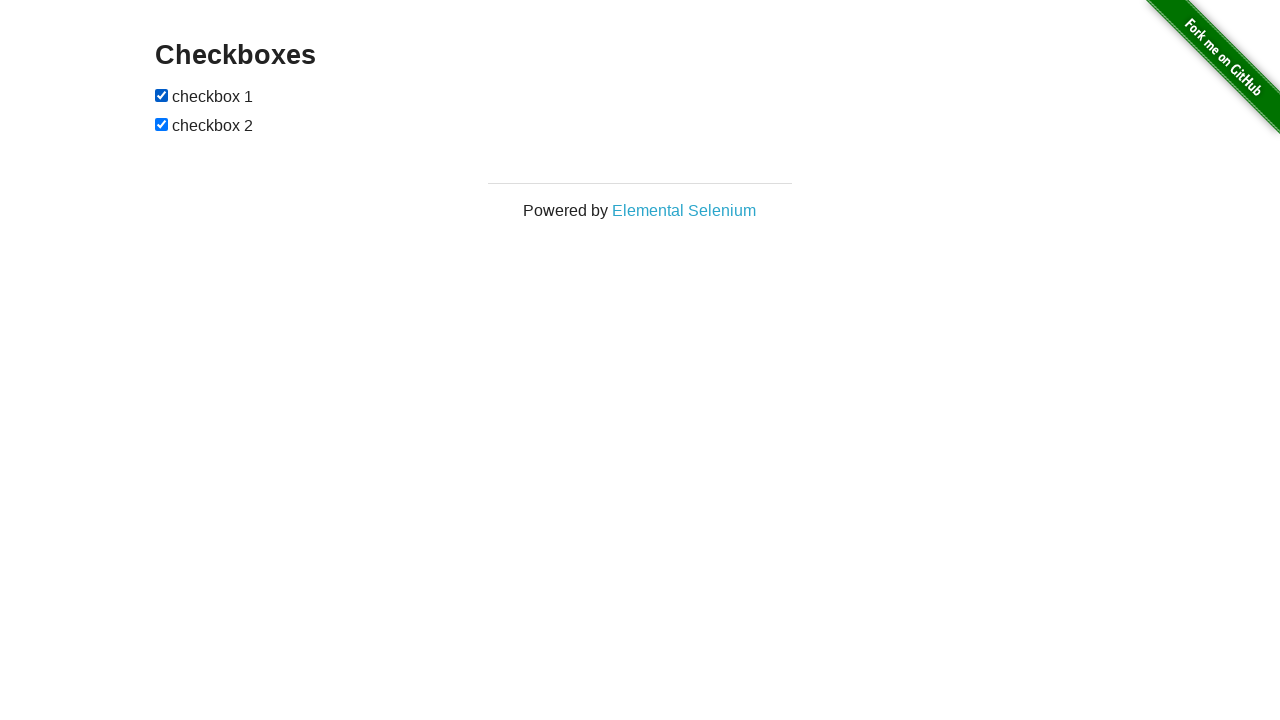

Second checkbox was already selected
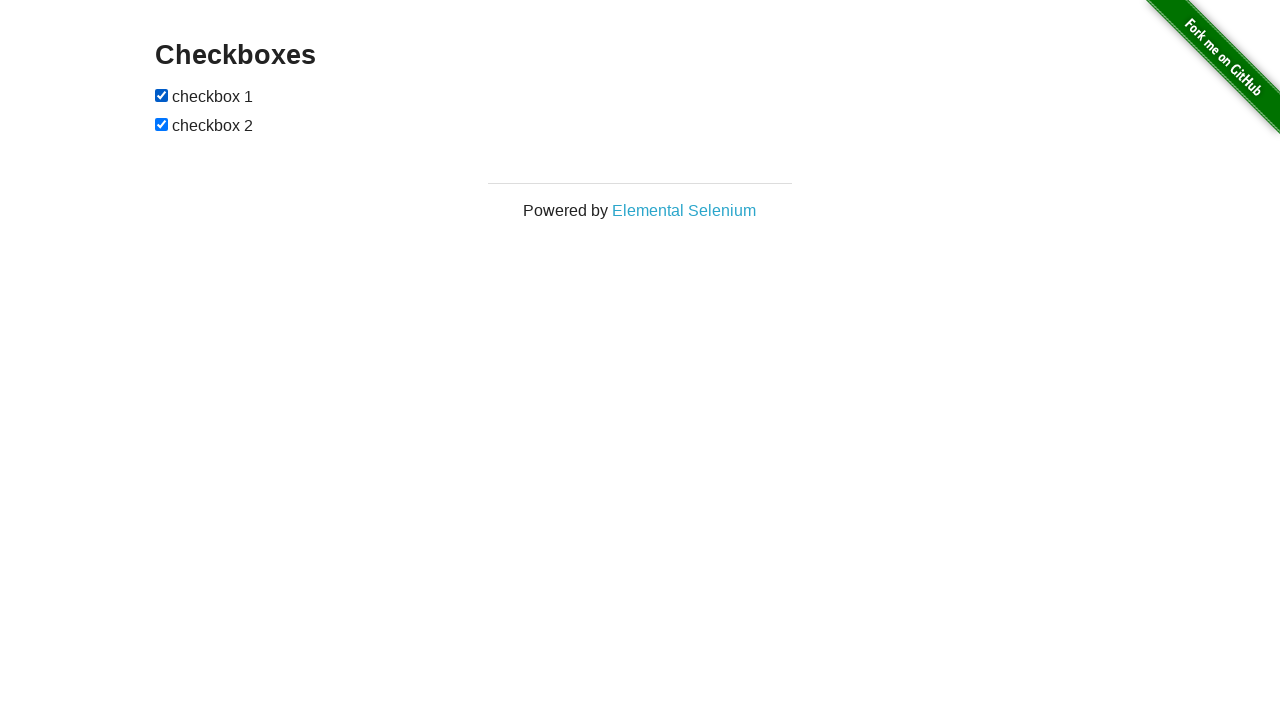

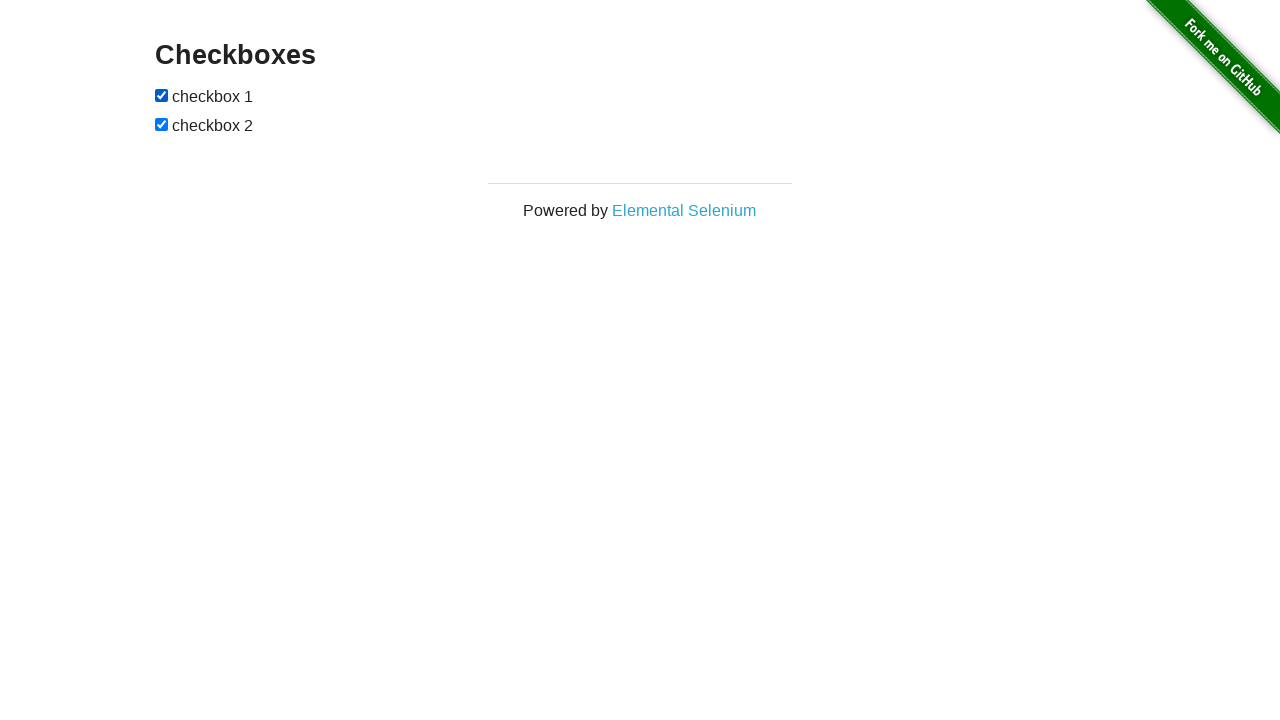